Navigates to a locators example page and uses assertTrue to verify that the heading element text matches "Heading 1" (case-insensitive)

Starting URL: https://kristinek.github.io/site/examples/locators

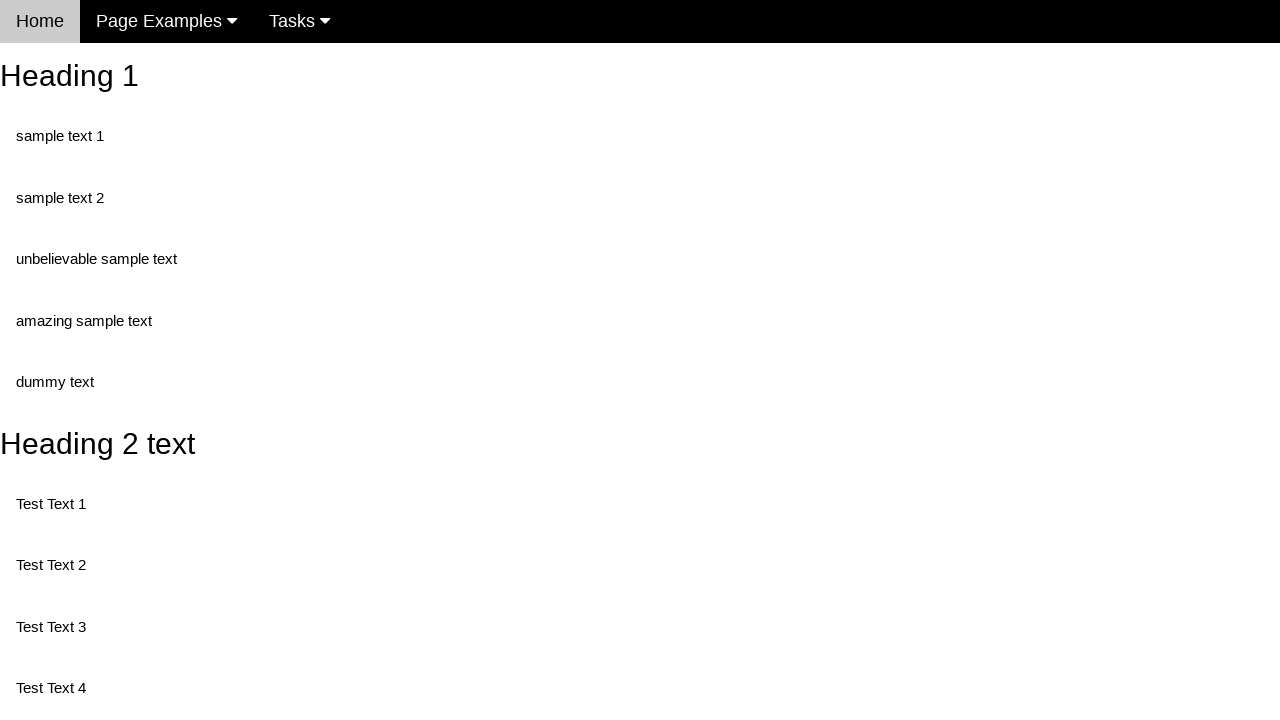

Navigated to locators example page
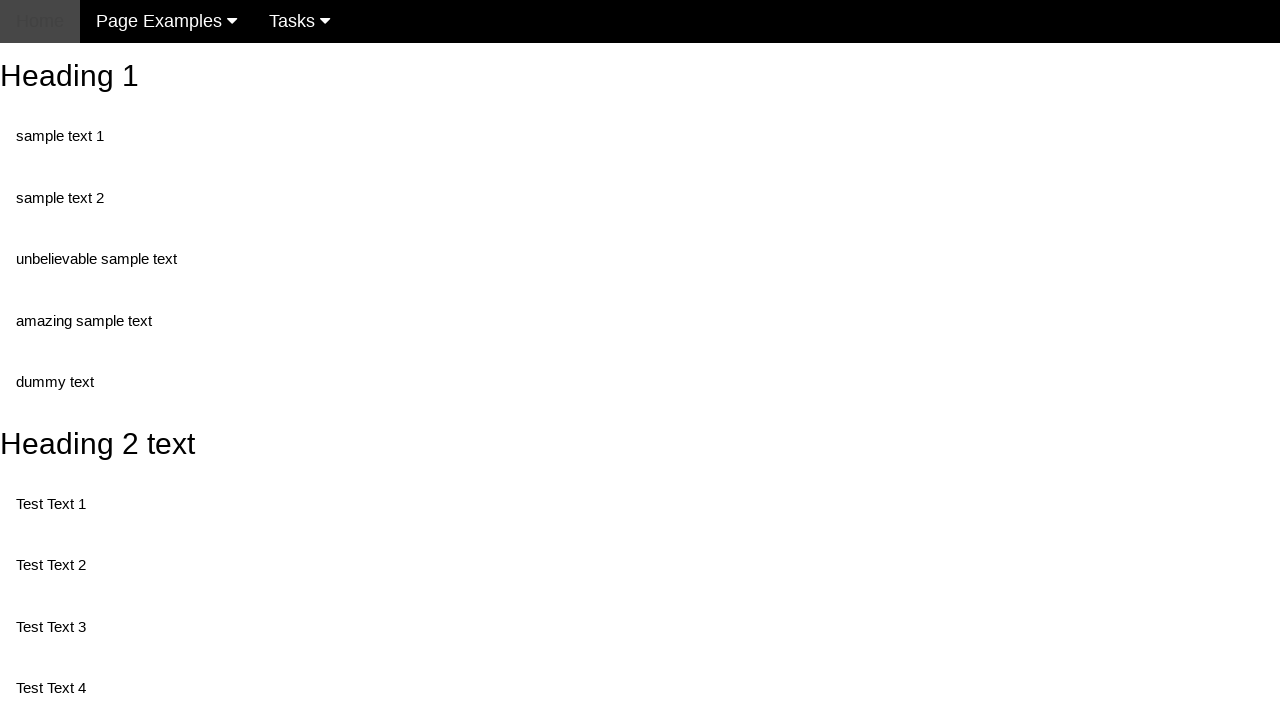

Waited for heading element with id 'heading_1' to be visible
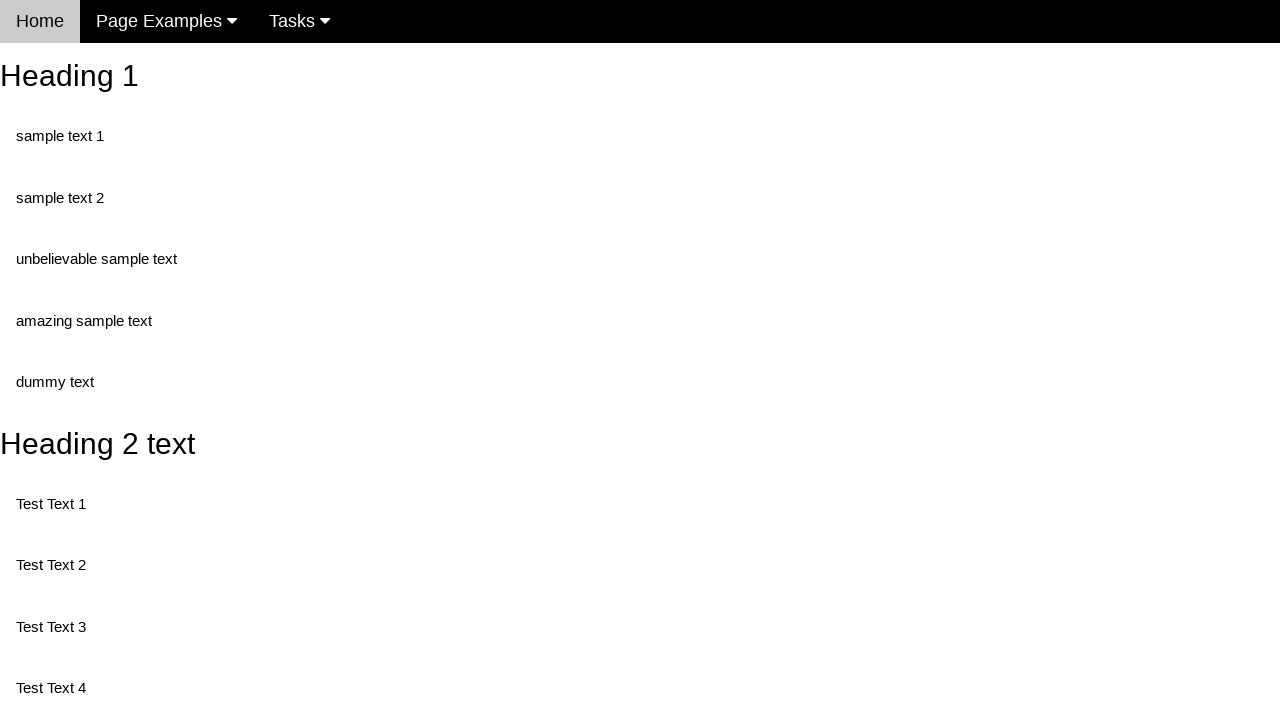

Verified heading text matches 'Heading 1' (case-insensitive)
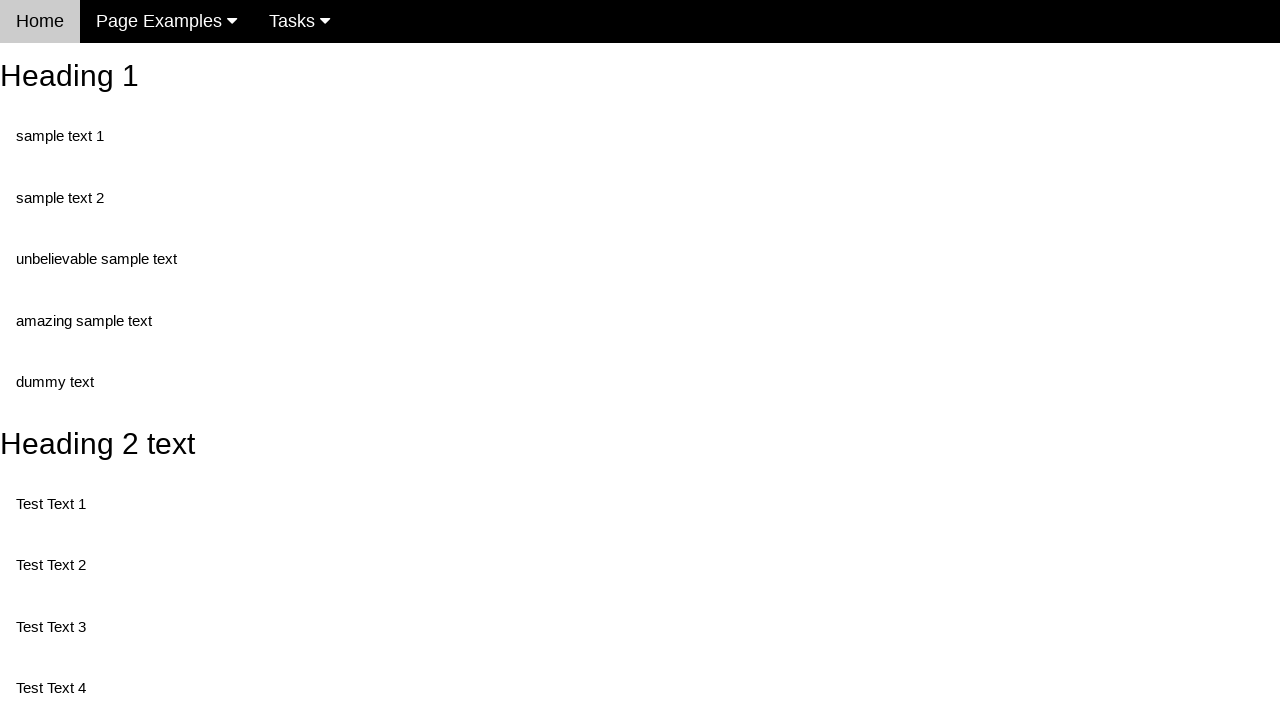

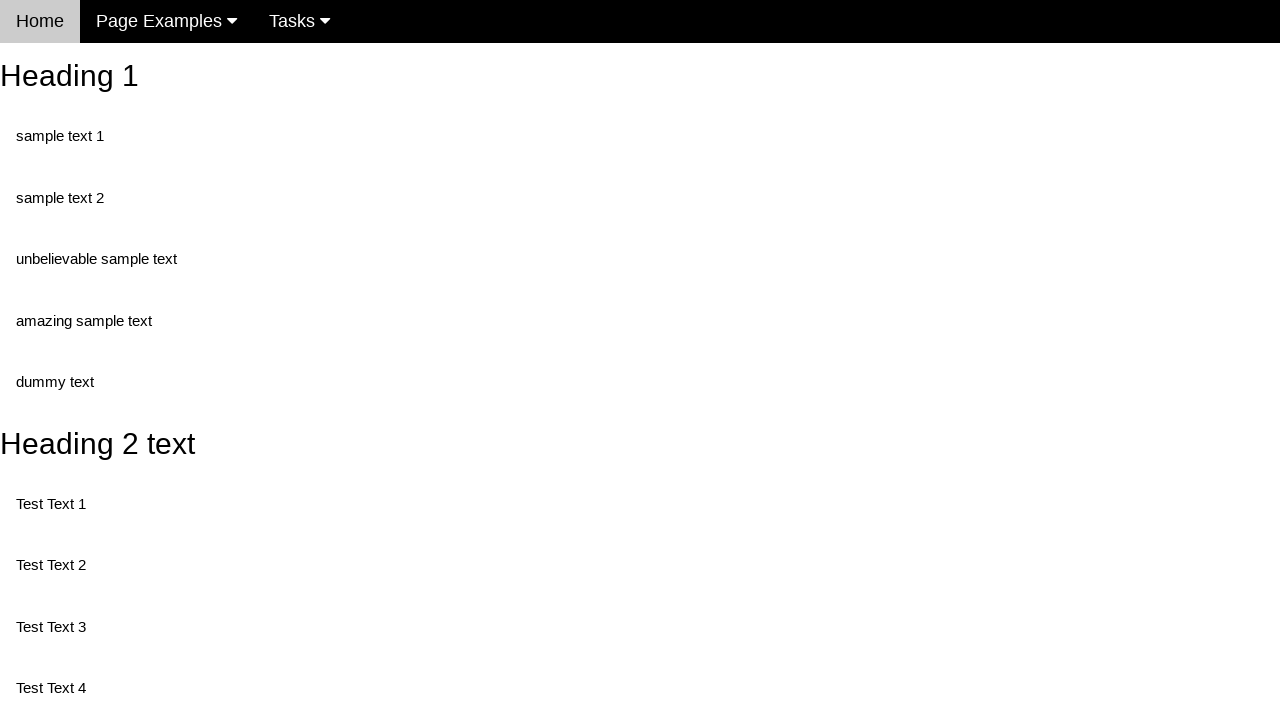